Tests the ability to select an unchecked checkbox by clicking it and verifying it becomes selected

Starting URL: https://the-internet.herokuapp.com/checkboxes

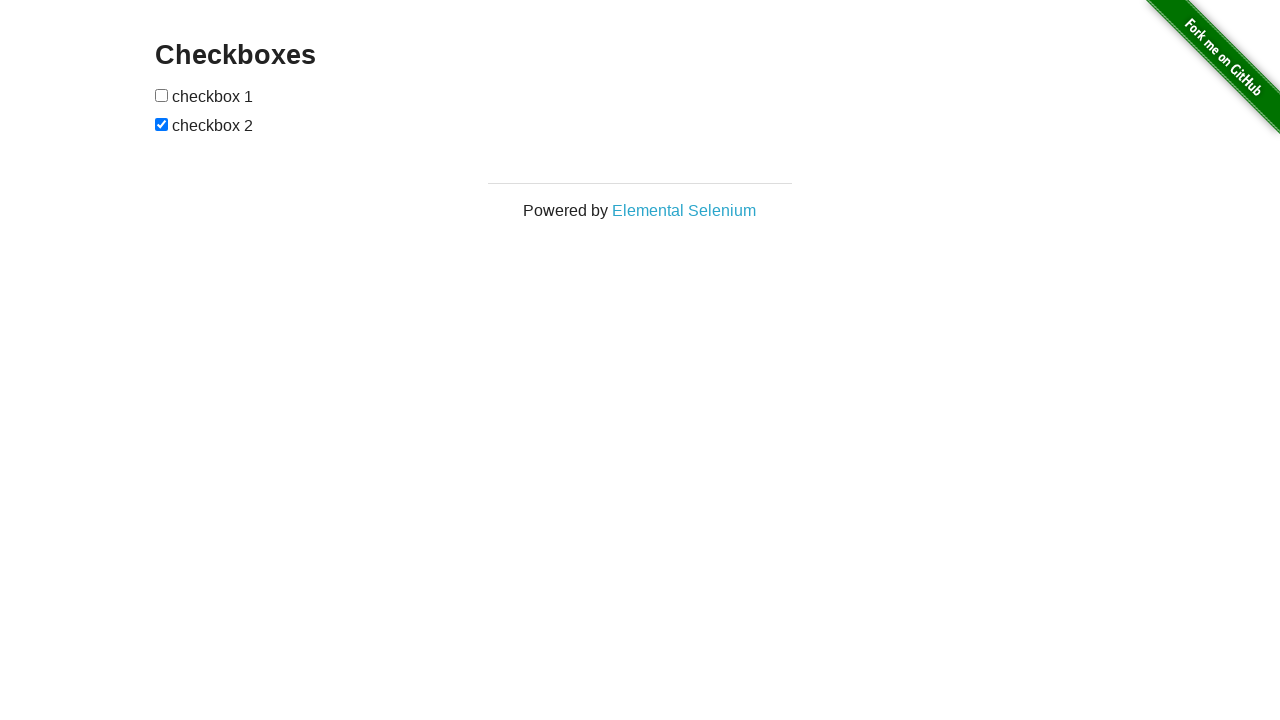

Located the first checkbox on the checkboxes form
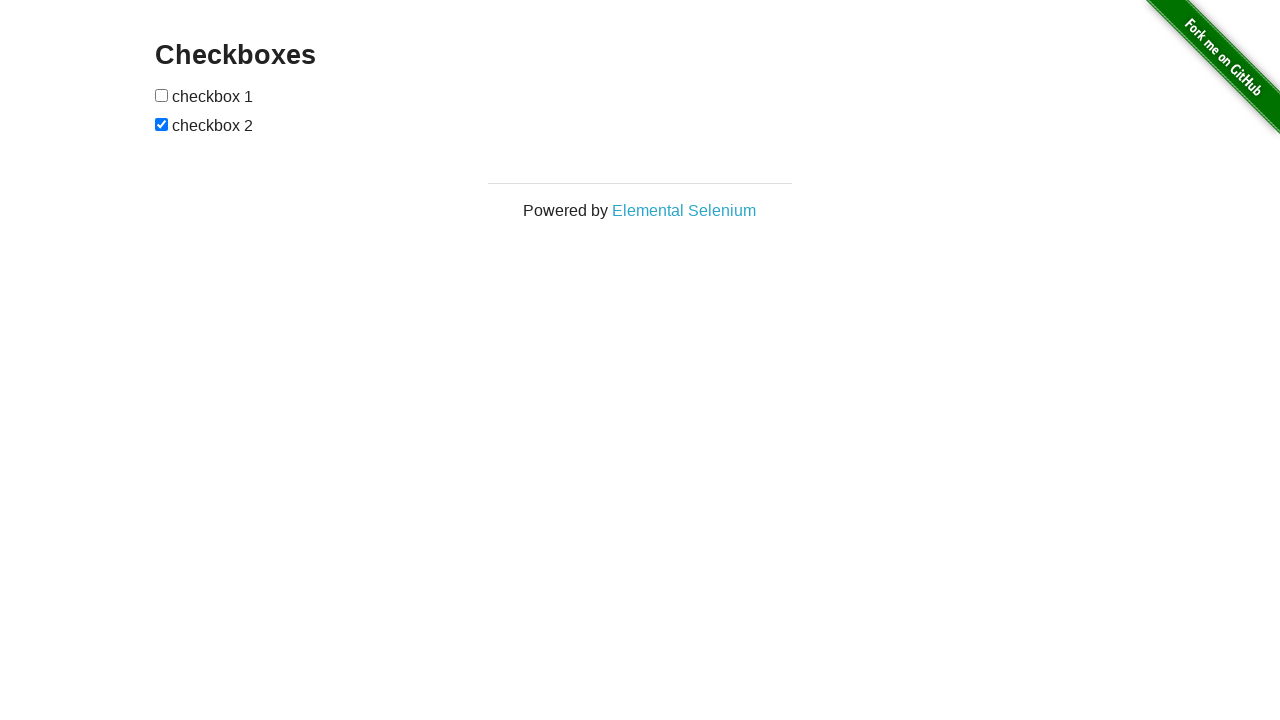

Clicked the unchecked checkbox to select it at (162, 95) on xpath=//form[@id]//input[1]
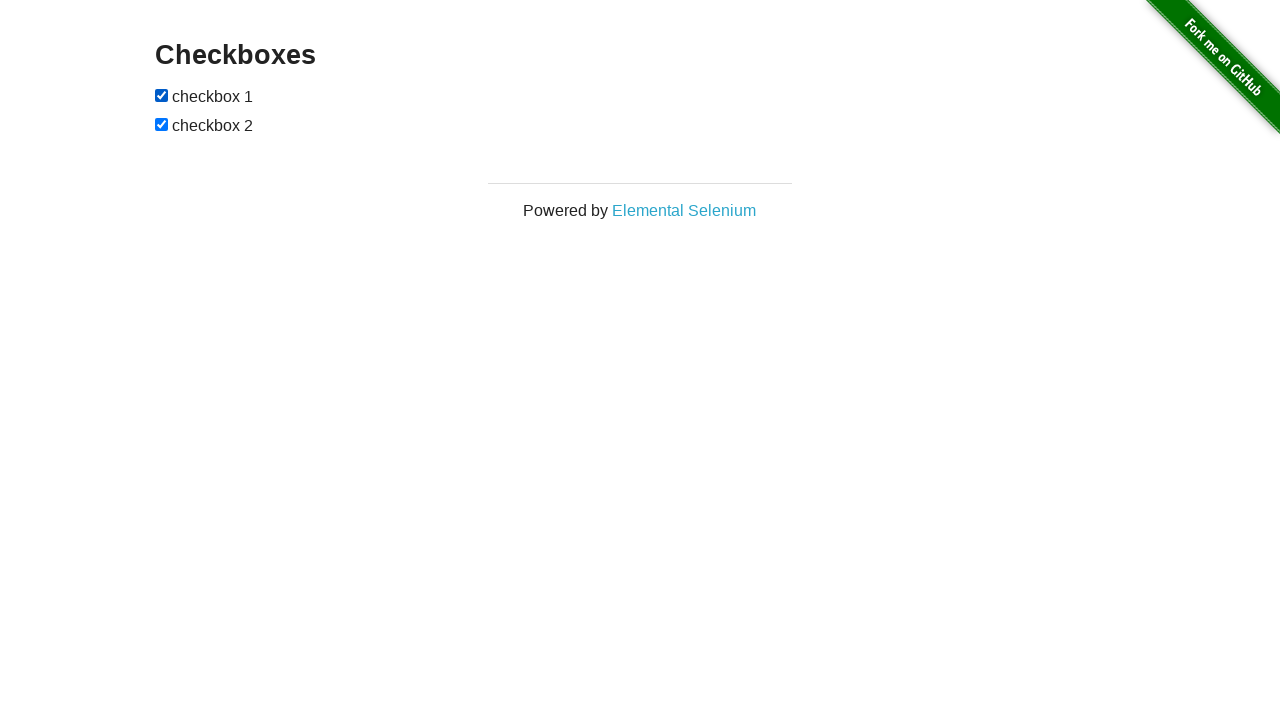

Verified that the checkbox is now selected
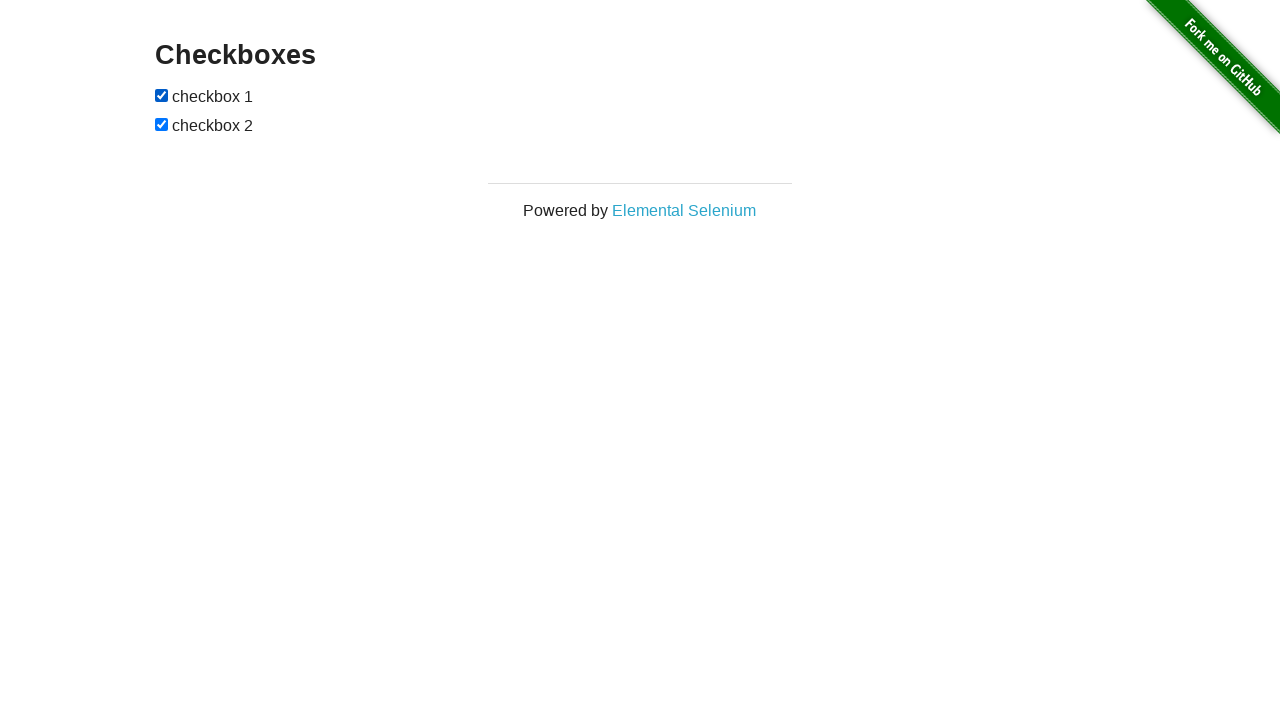

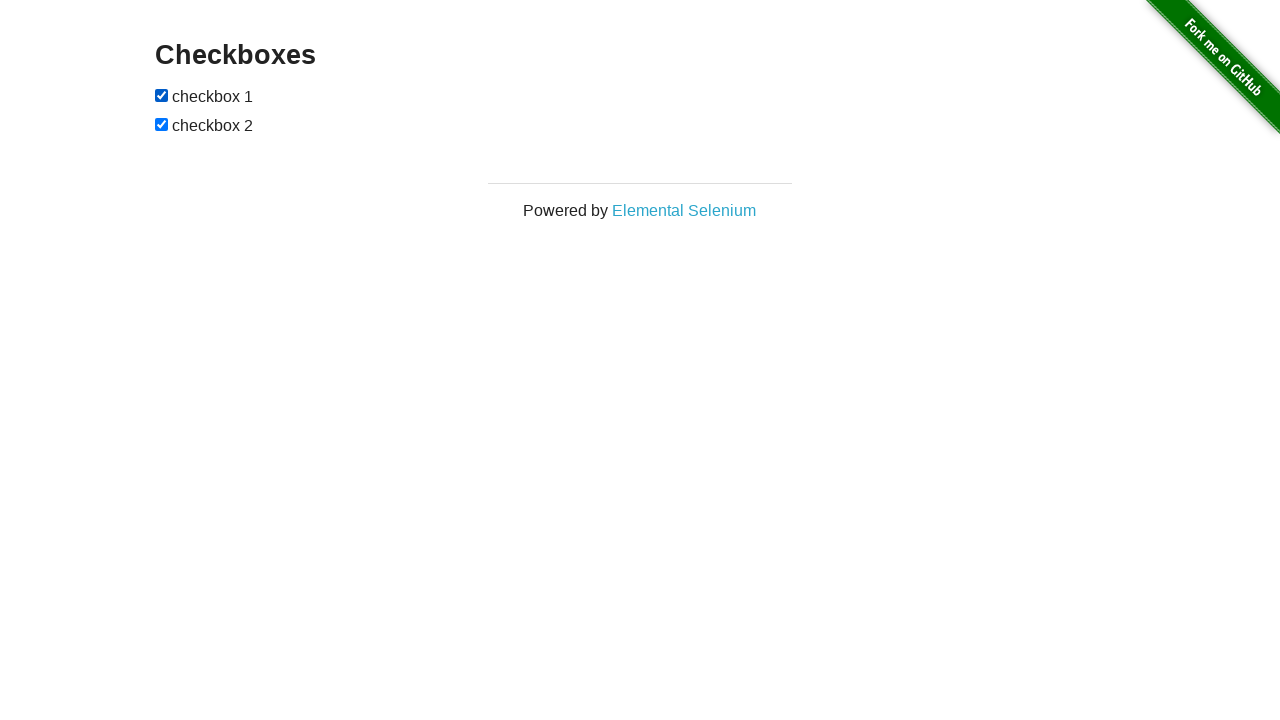